Tests dismissing a modal dialog by clicking the close button in the modal footer on a test automation practice site

Starting URL: http://the-internet.herokuapp.com/entry_ad

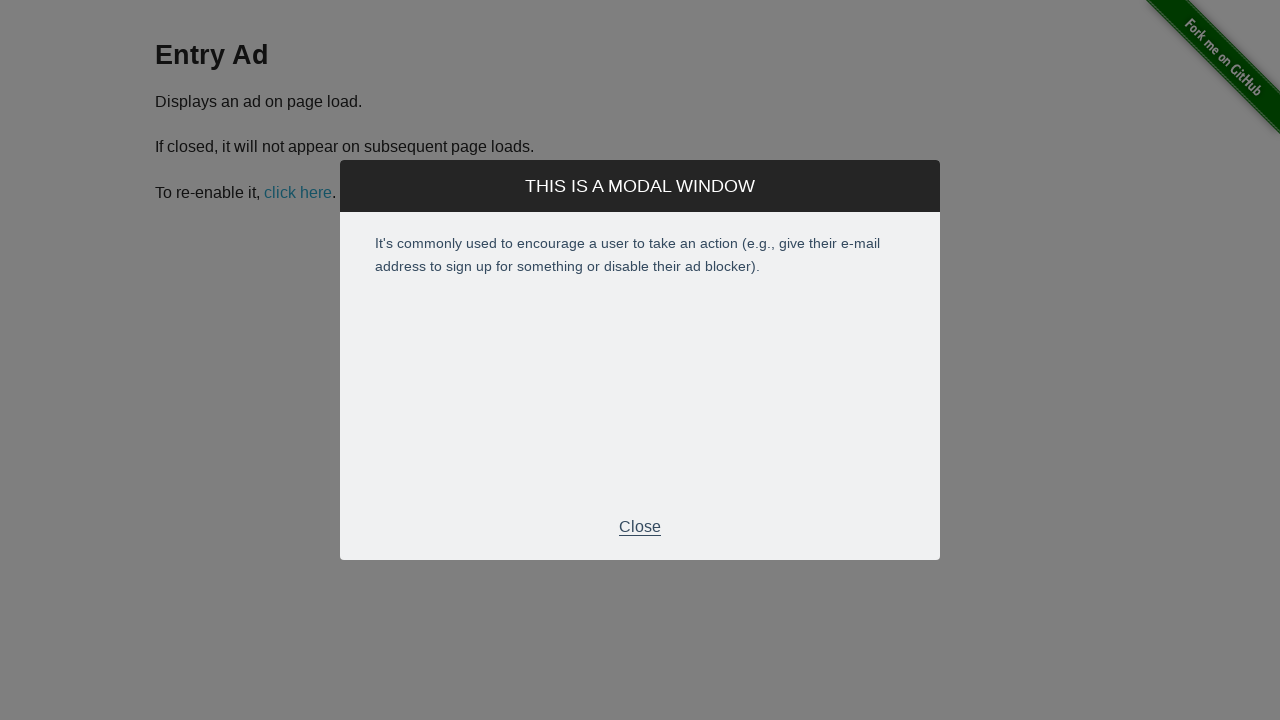

Navigated to entry ad modal test page
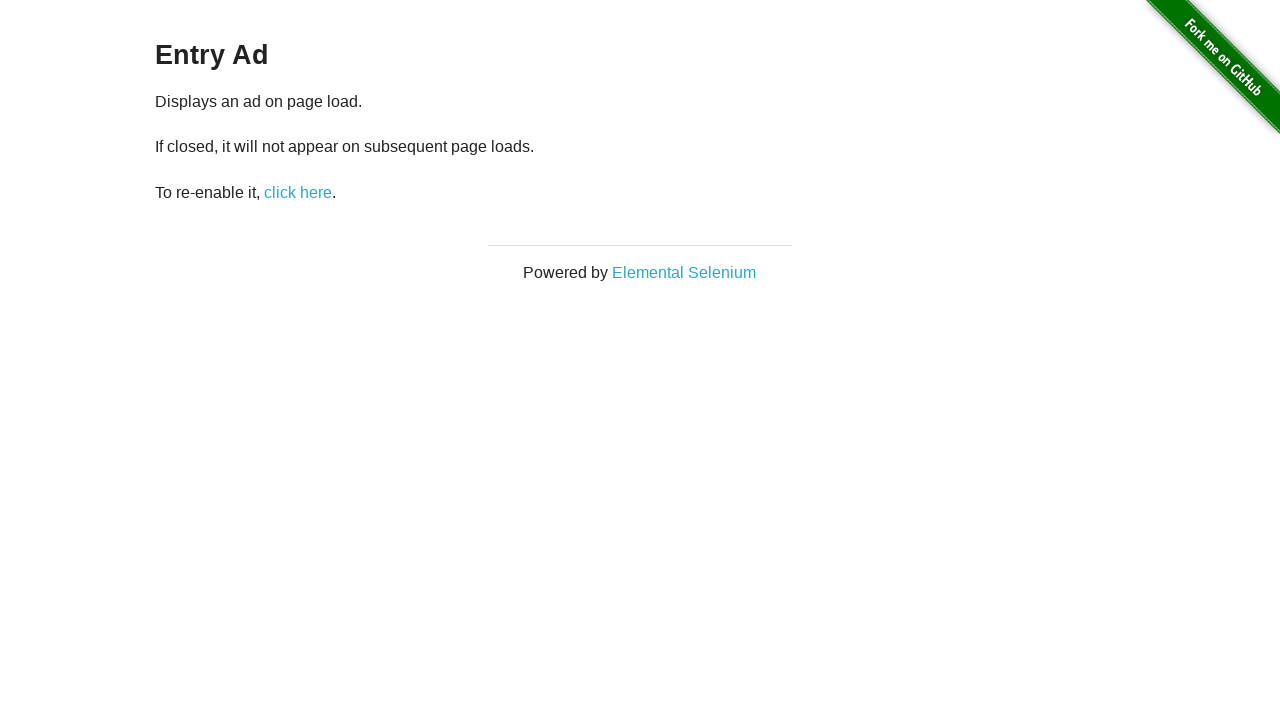

Entry ad modal appeared and became visible
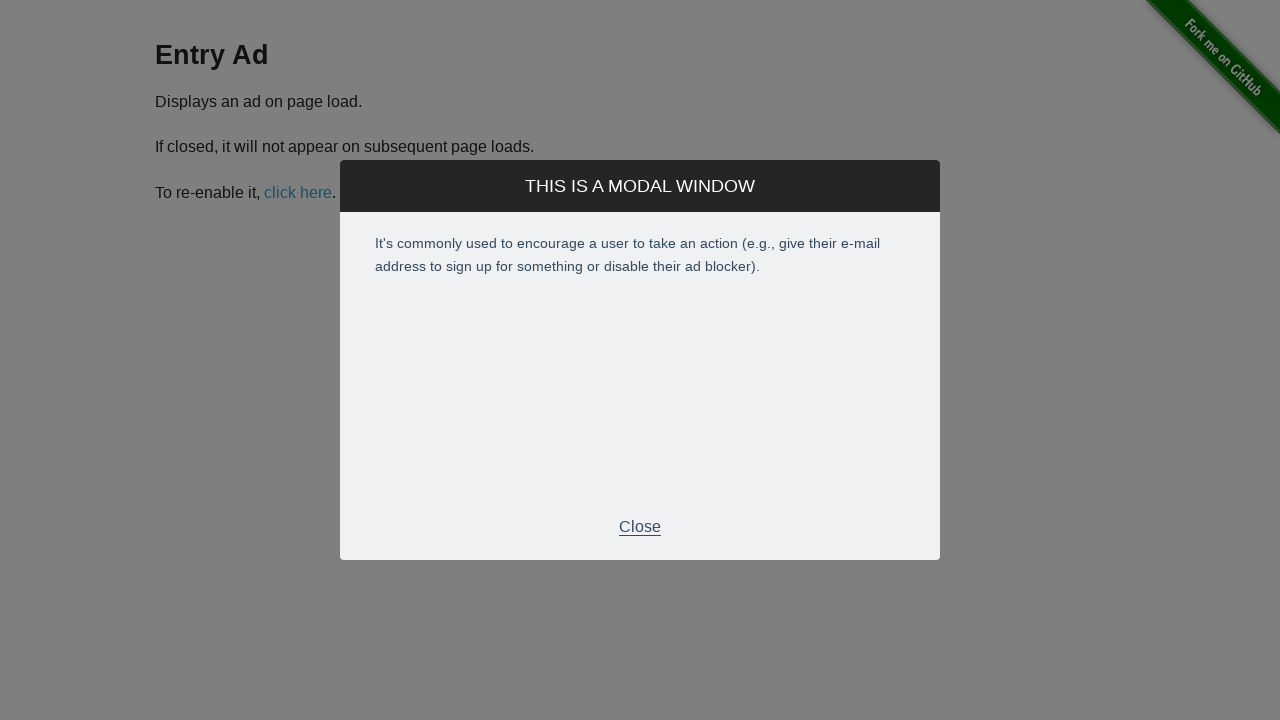

Clicked close button in modal footer to dismiss the modal at (640, 527) on #modal .modal-footer p
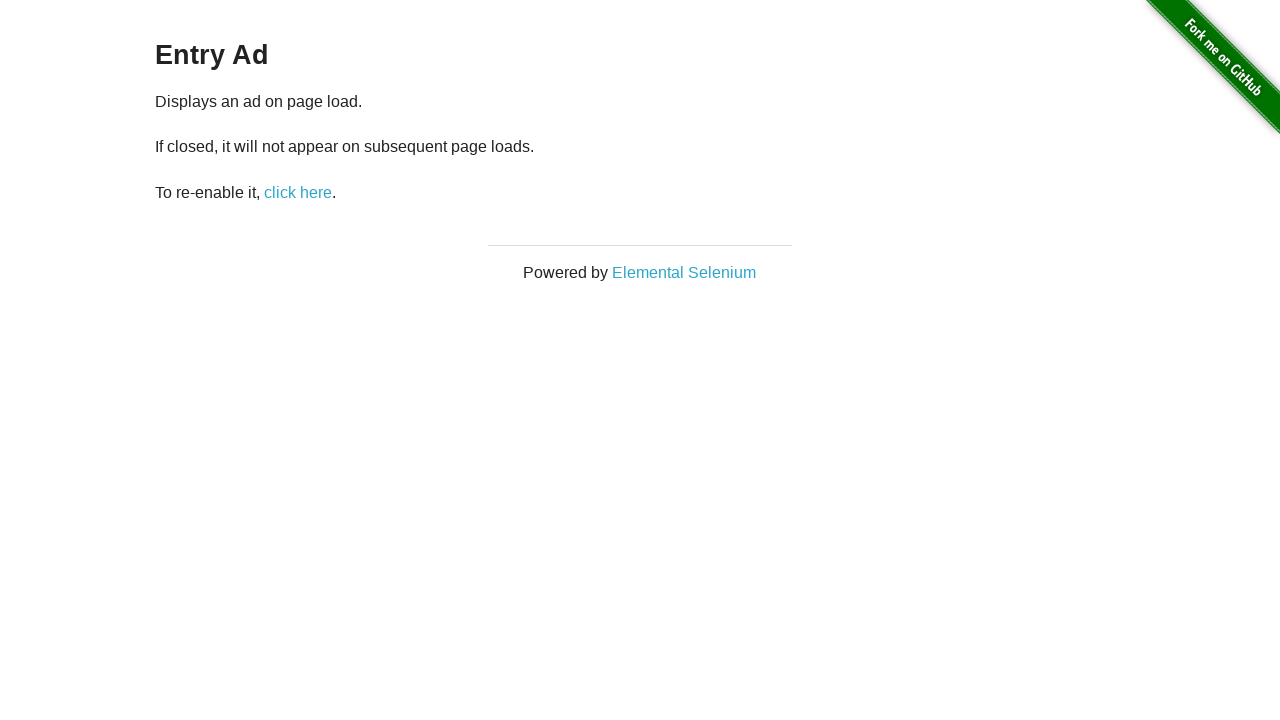

Modal has been successfully dismissed and is no longer visible
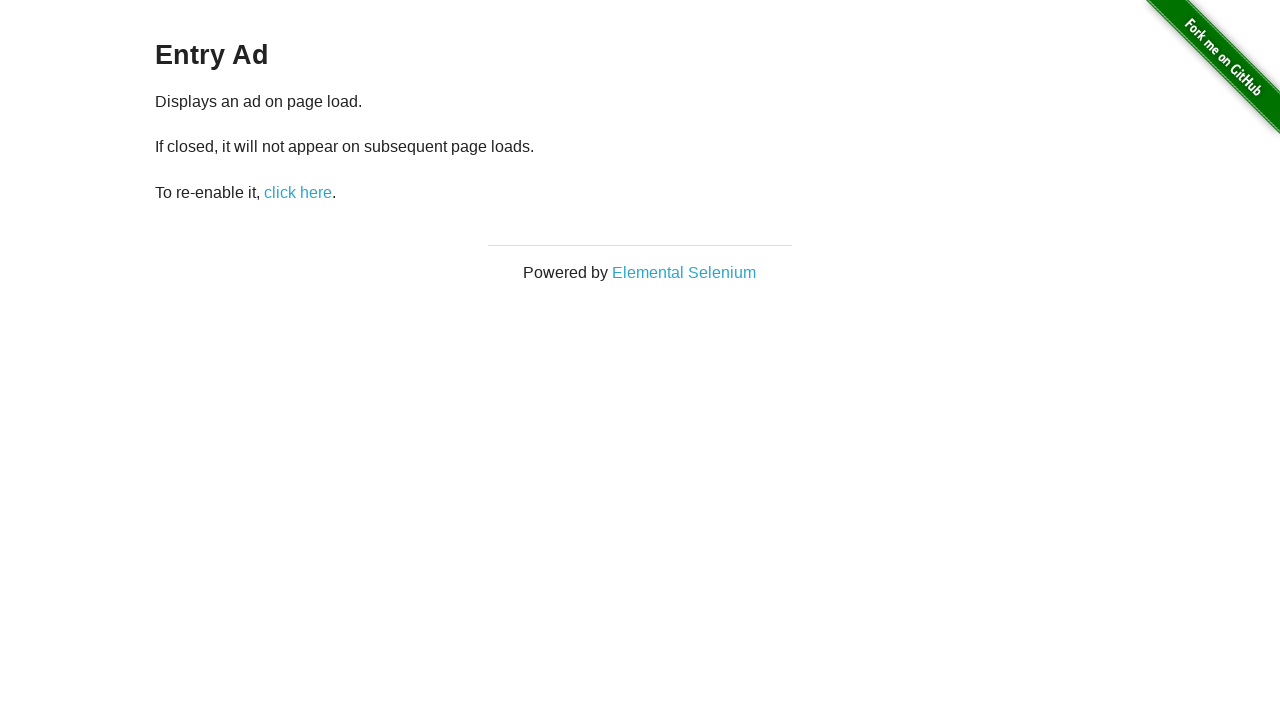

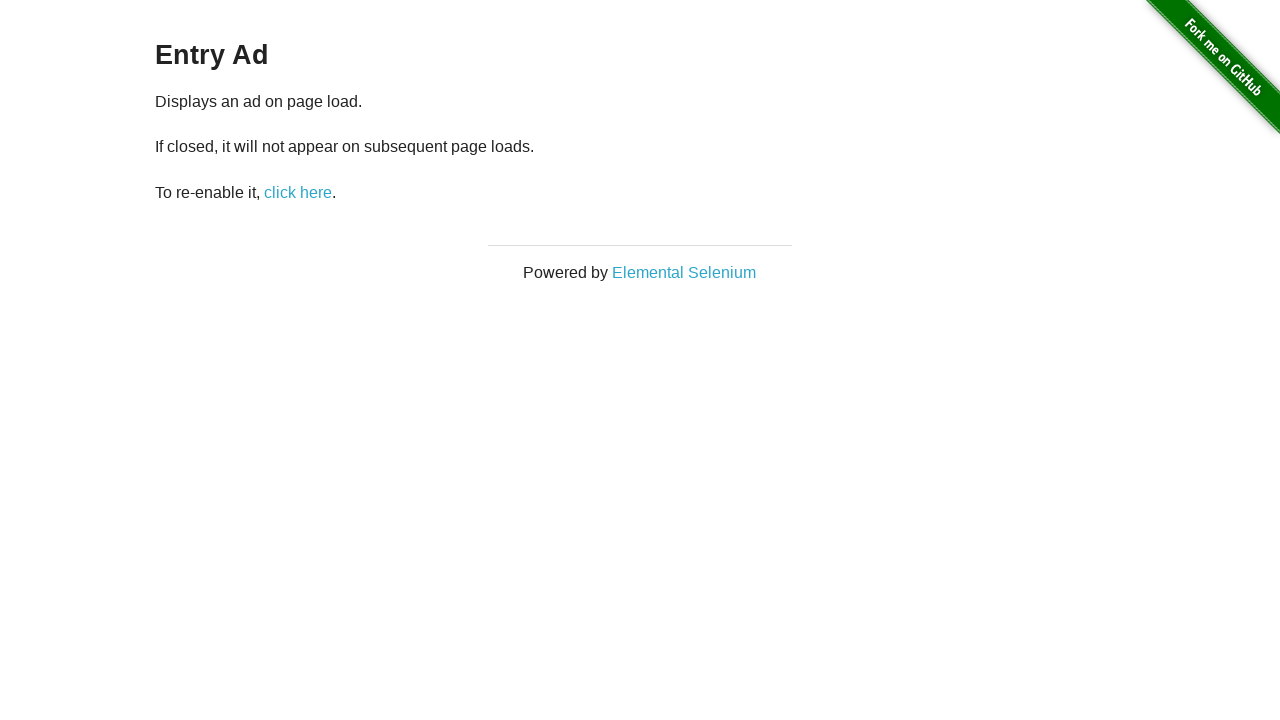